Tests multi-select dropdown functionality by selecting and deselecting options using different methods (visible text, index, and value)

Starting URL: https://training-support.net/webelements/selects

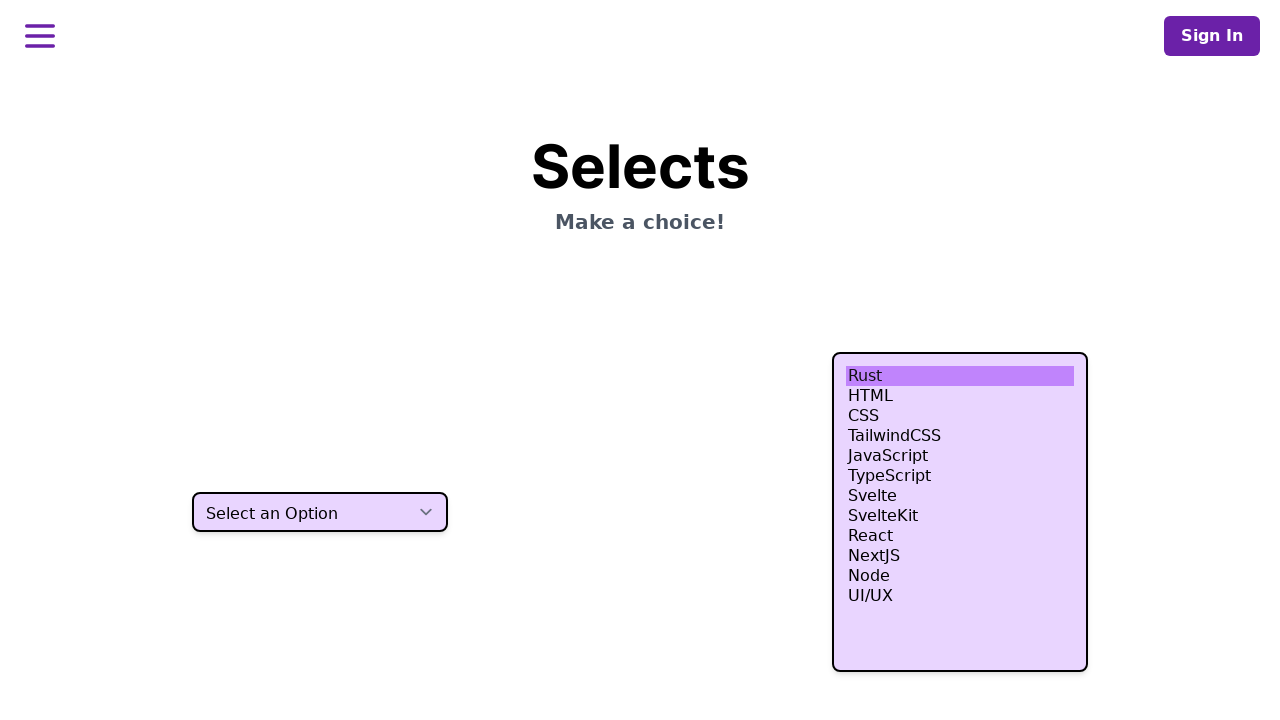

Located multi-select dropdown element
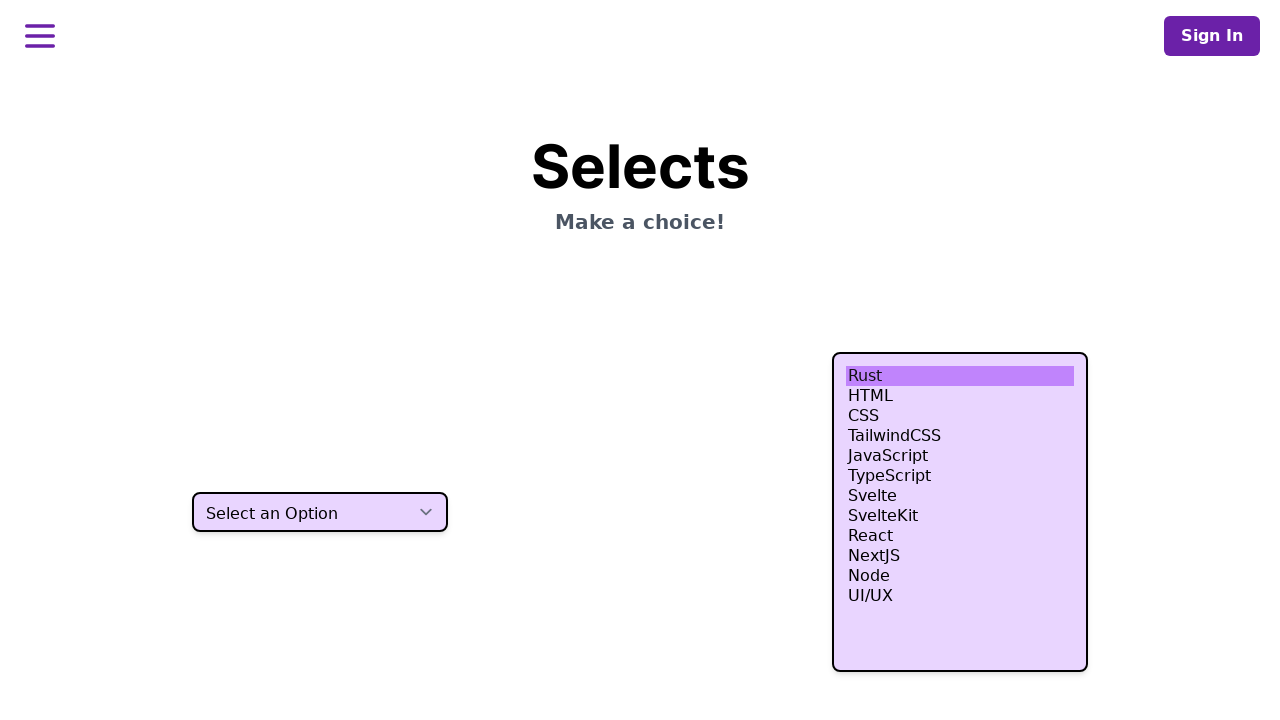

Selected 'HTML' option using visible text on select.h-80
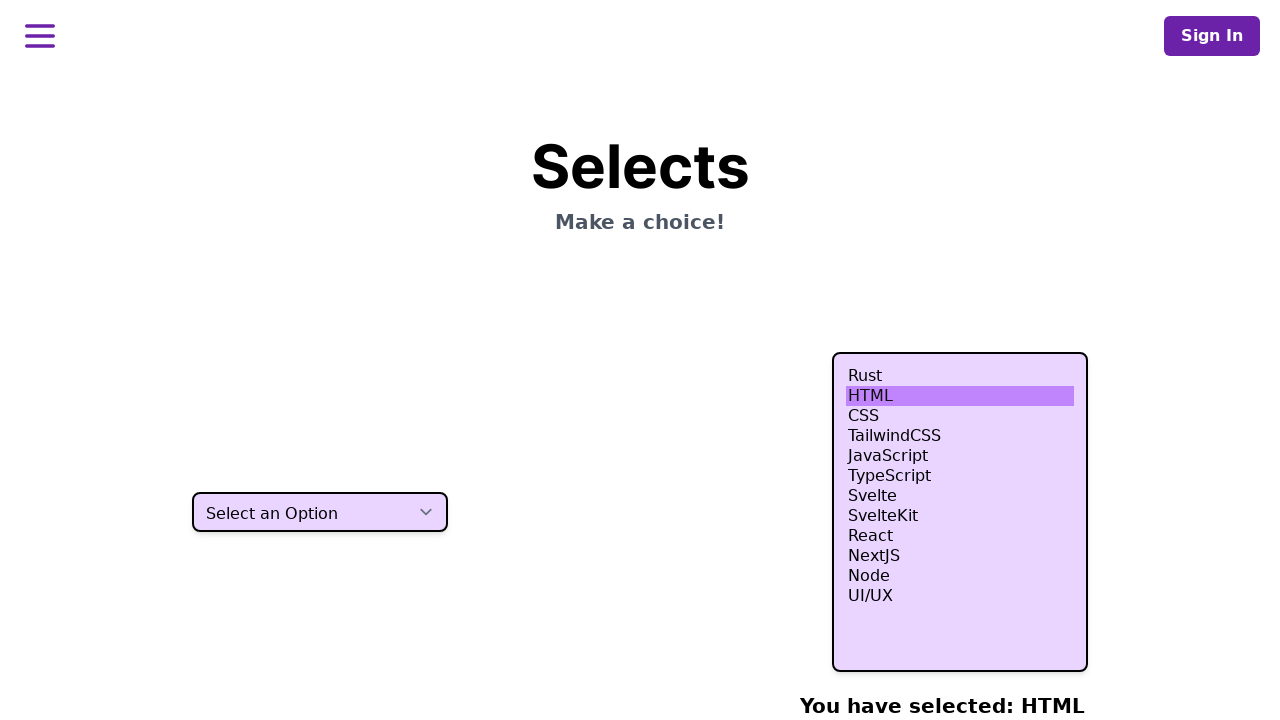

Selected 4th and 5th options by index (3 and 4) on select.h-80
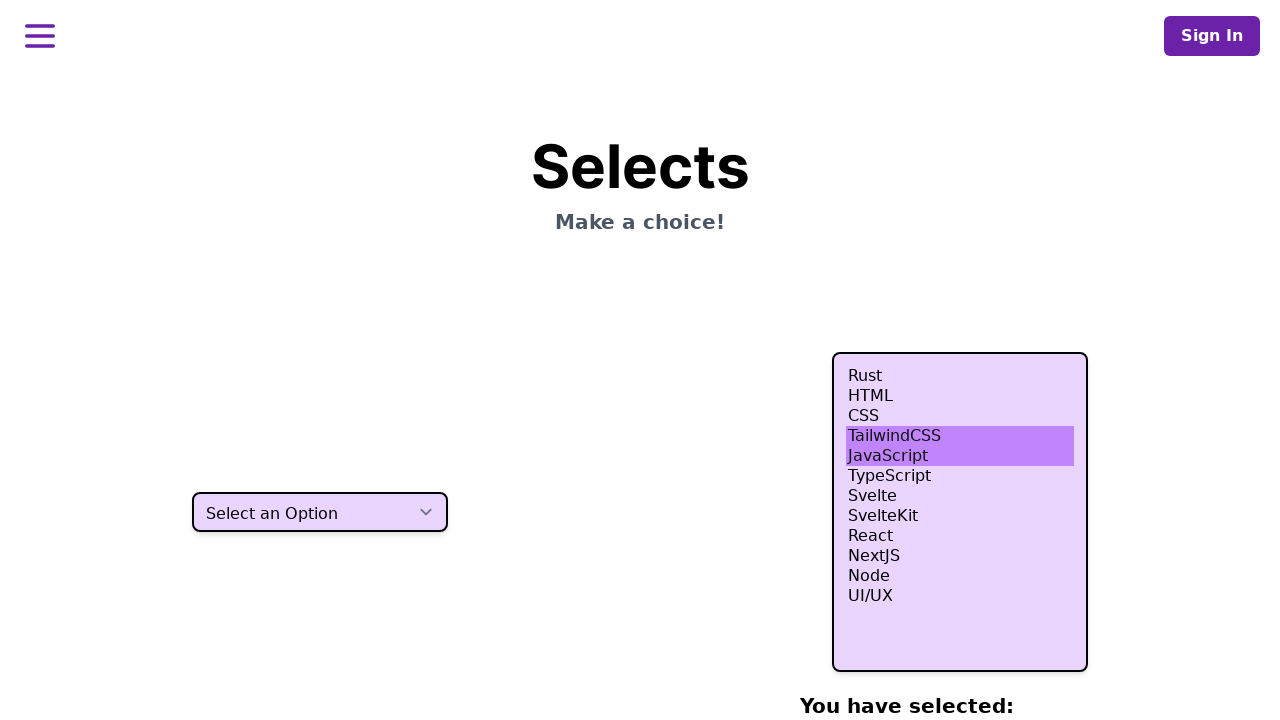

Selected 'Node' option using value 'nodejs' on select.h-80
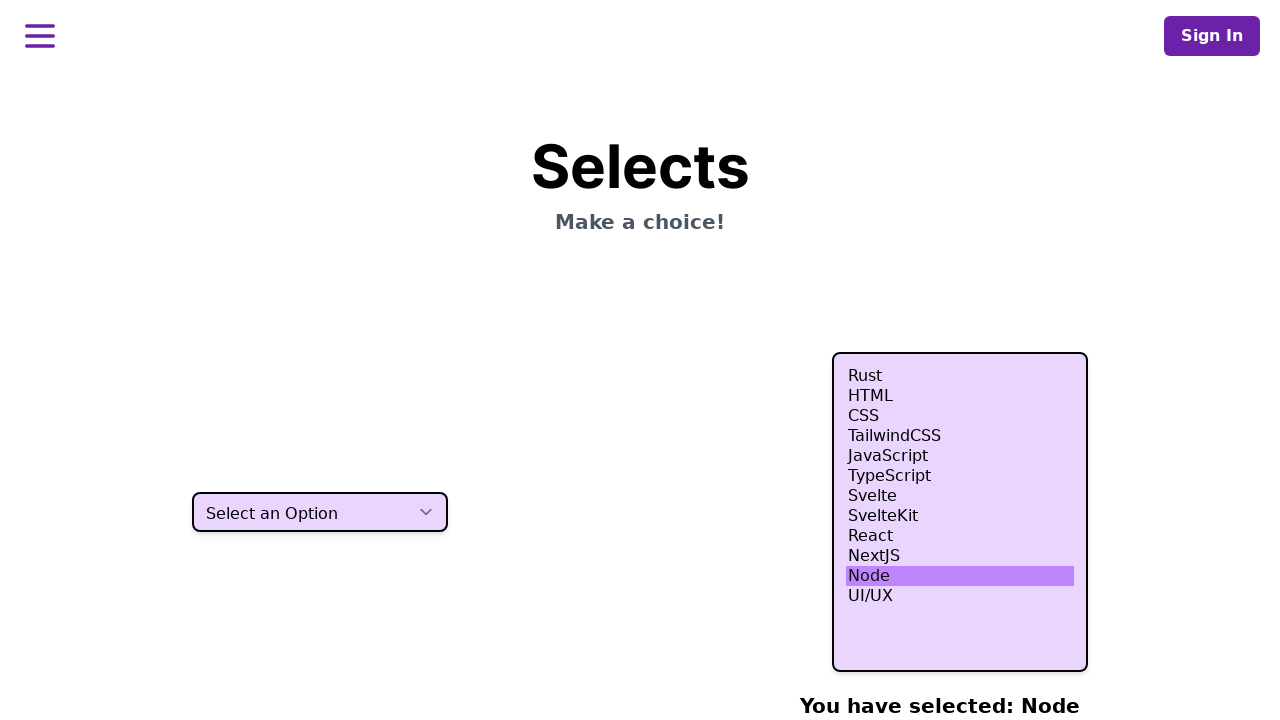

Retrieved currently selected options from dropdown
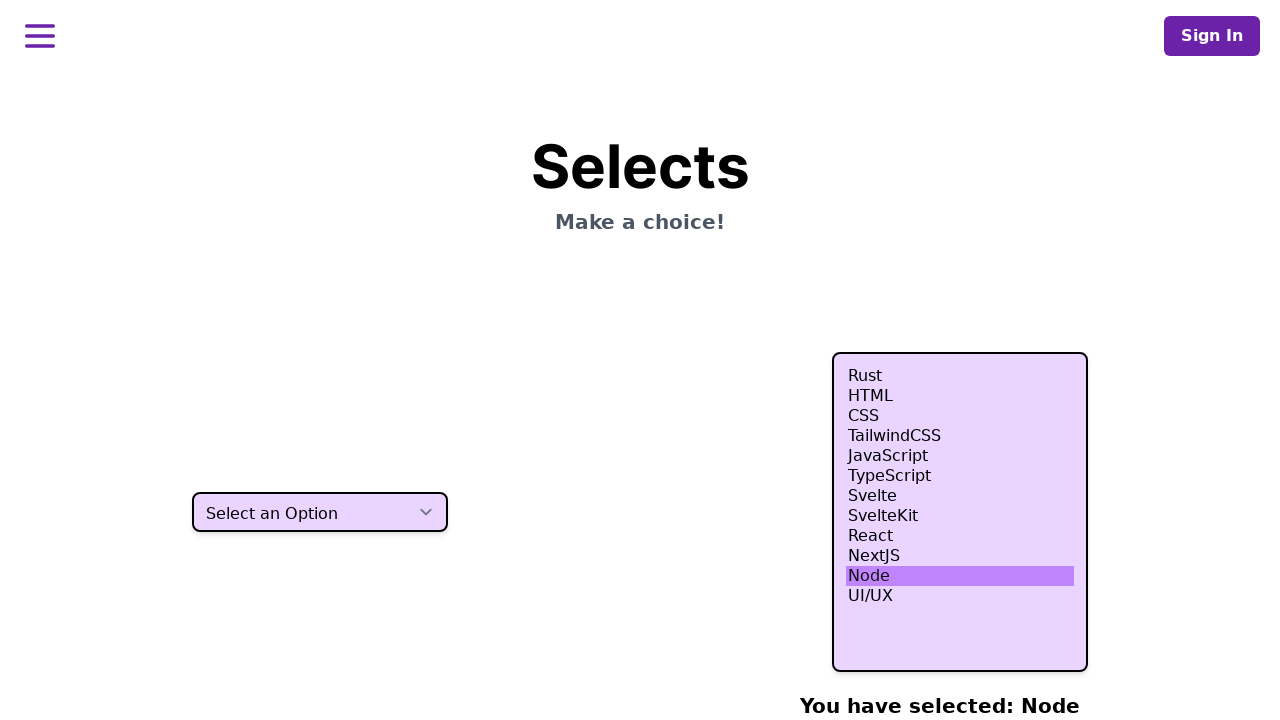

Filtered out 5th option (index 4) from selected options
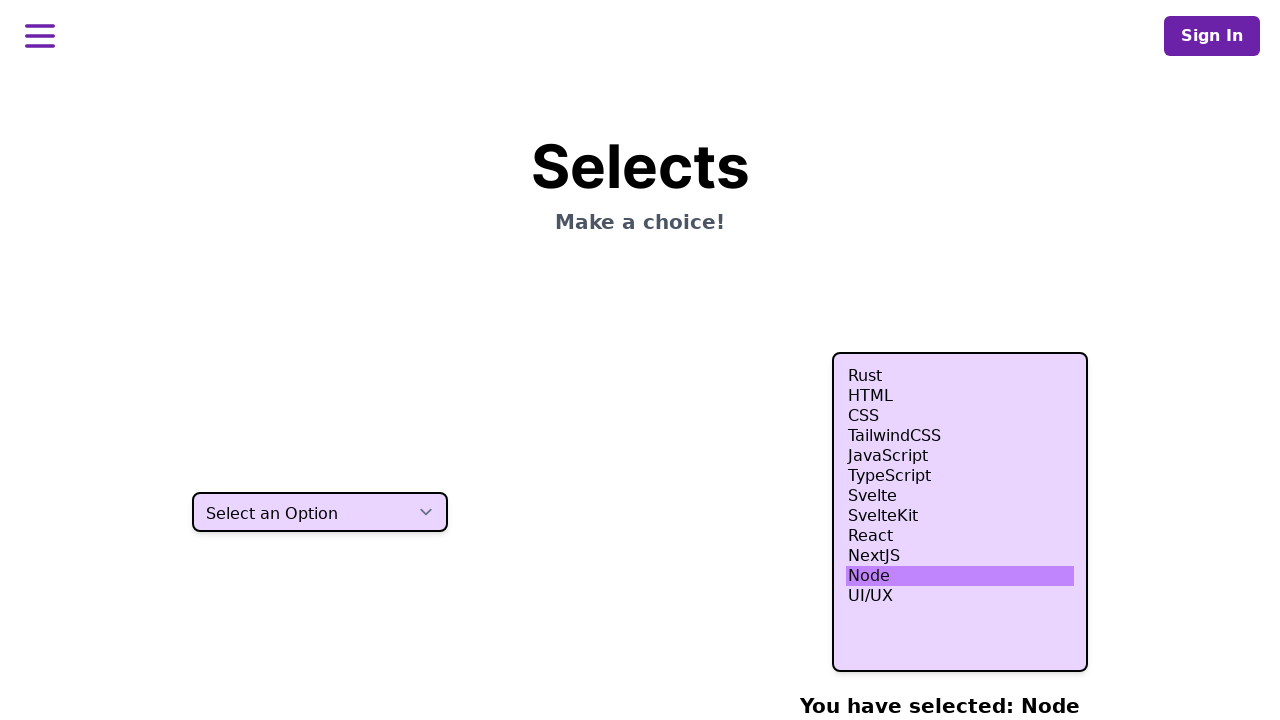

Deselected the 5th option by re-selecting filtered options on select.h-80
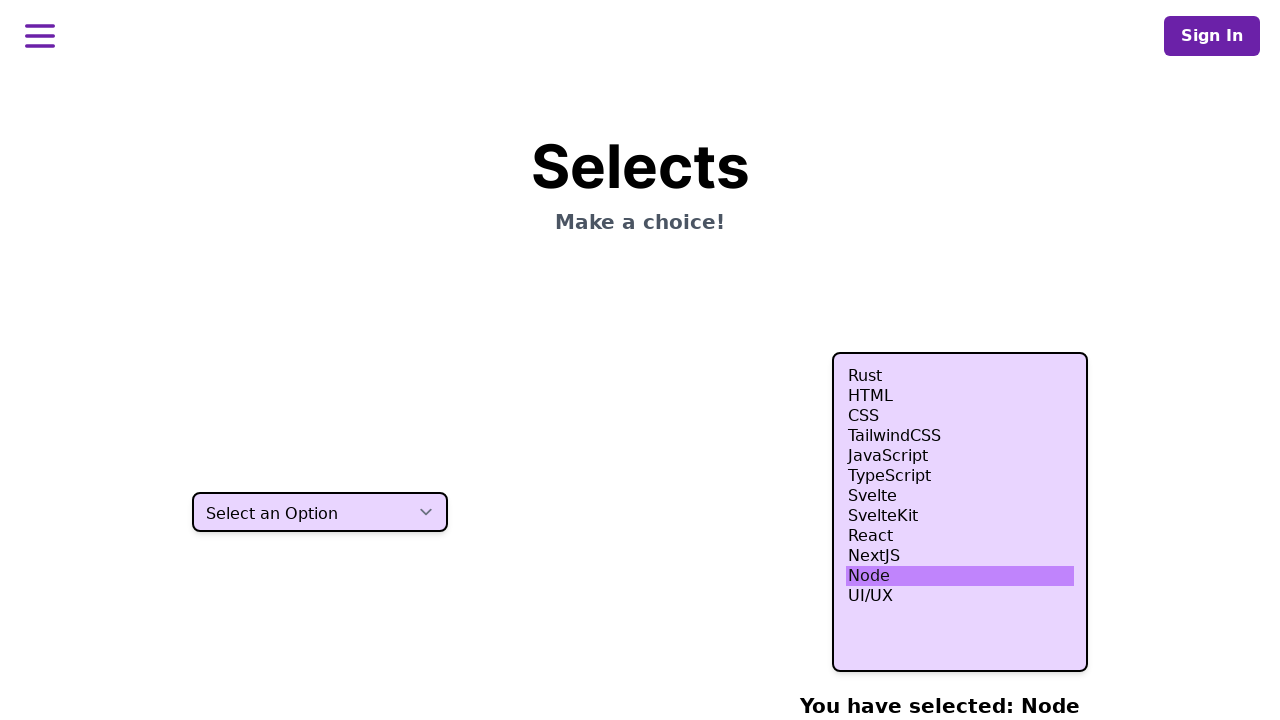

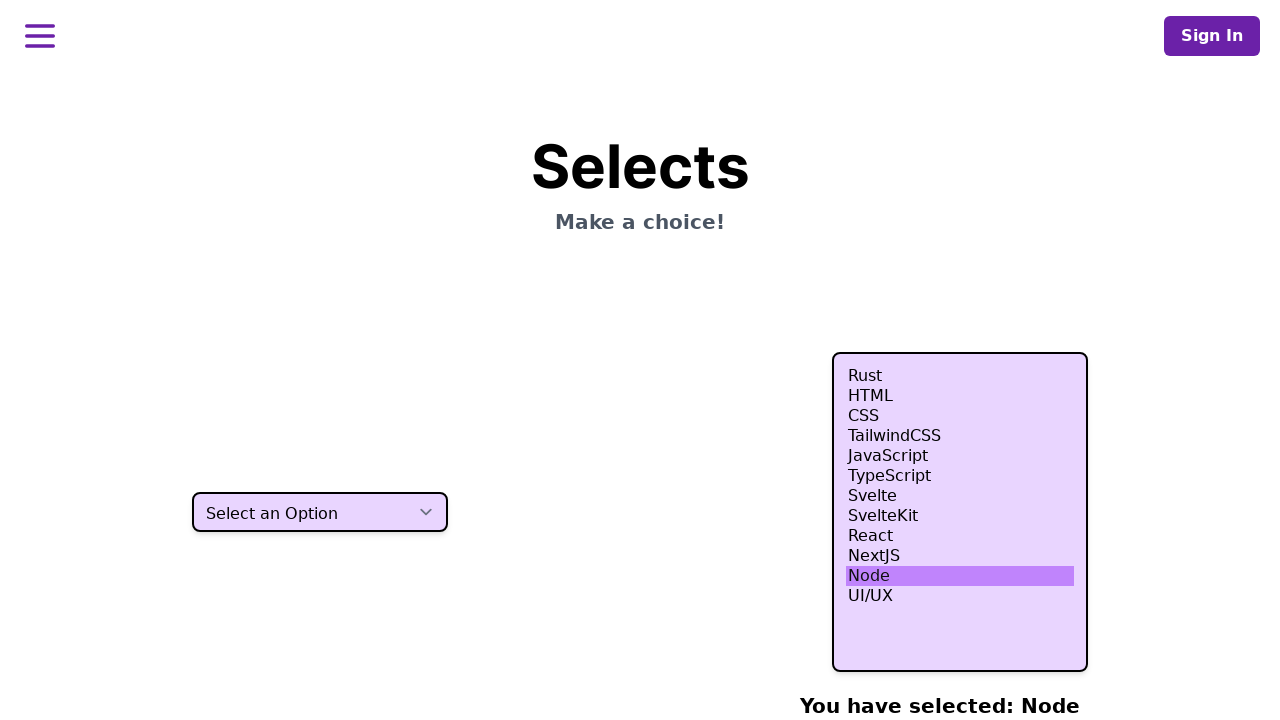